Navigates to a Bilibili live stream page and verifies that the stream status element is present

Starting URL: https://live.bilibili.com/22864638

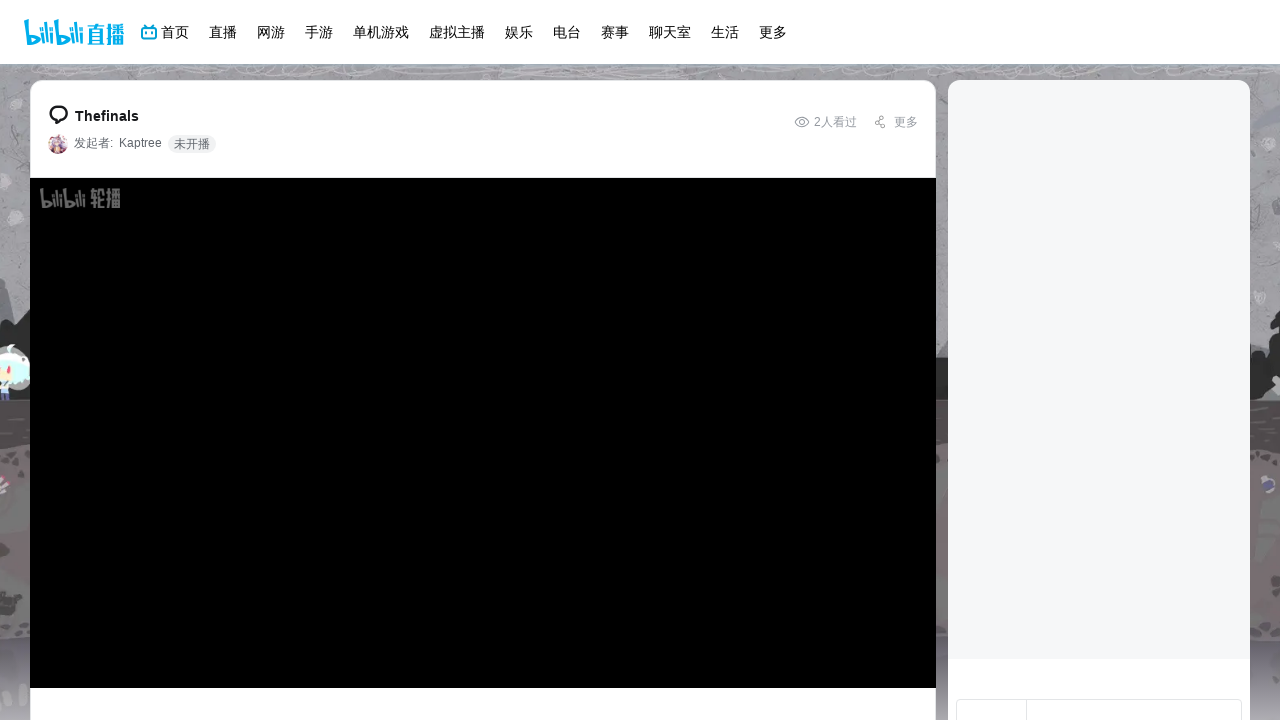

Navigated to Bilibili live stream page at https://live.bilibili.com/22864638 and waited for stream status element to be visible
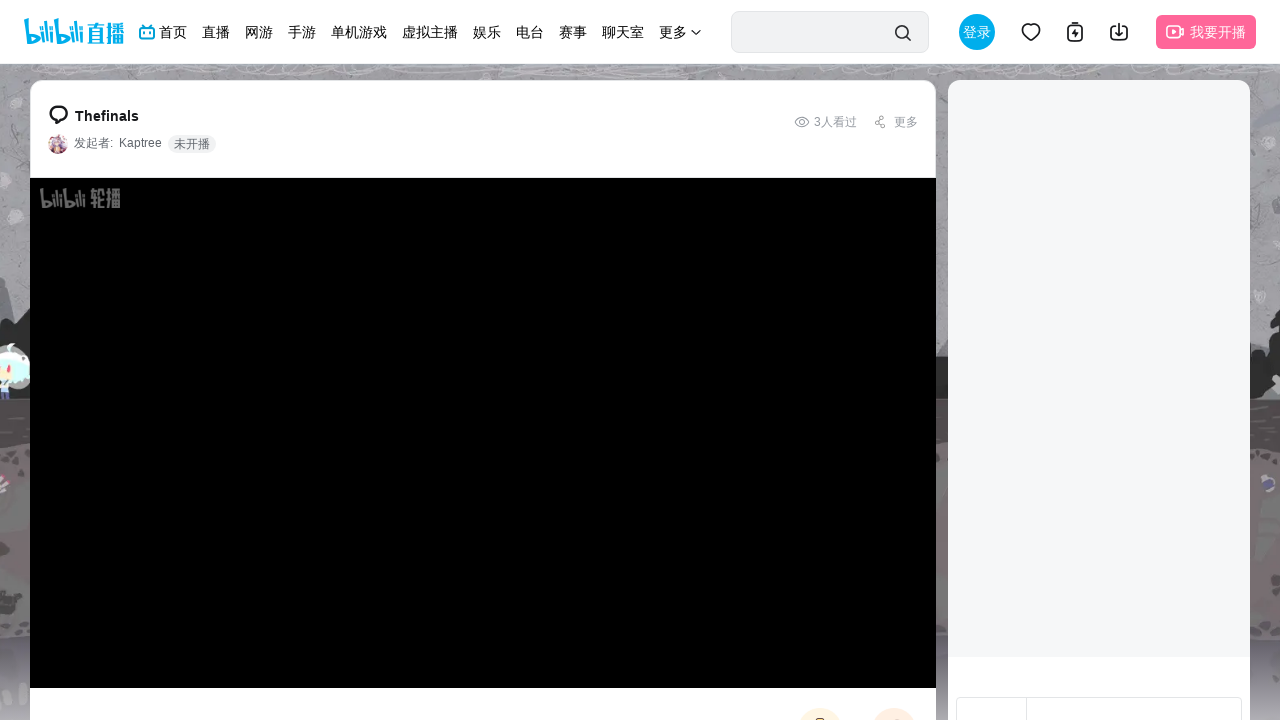

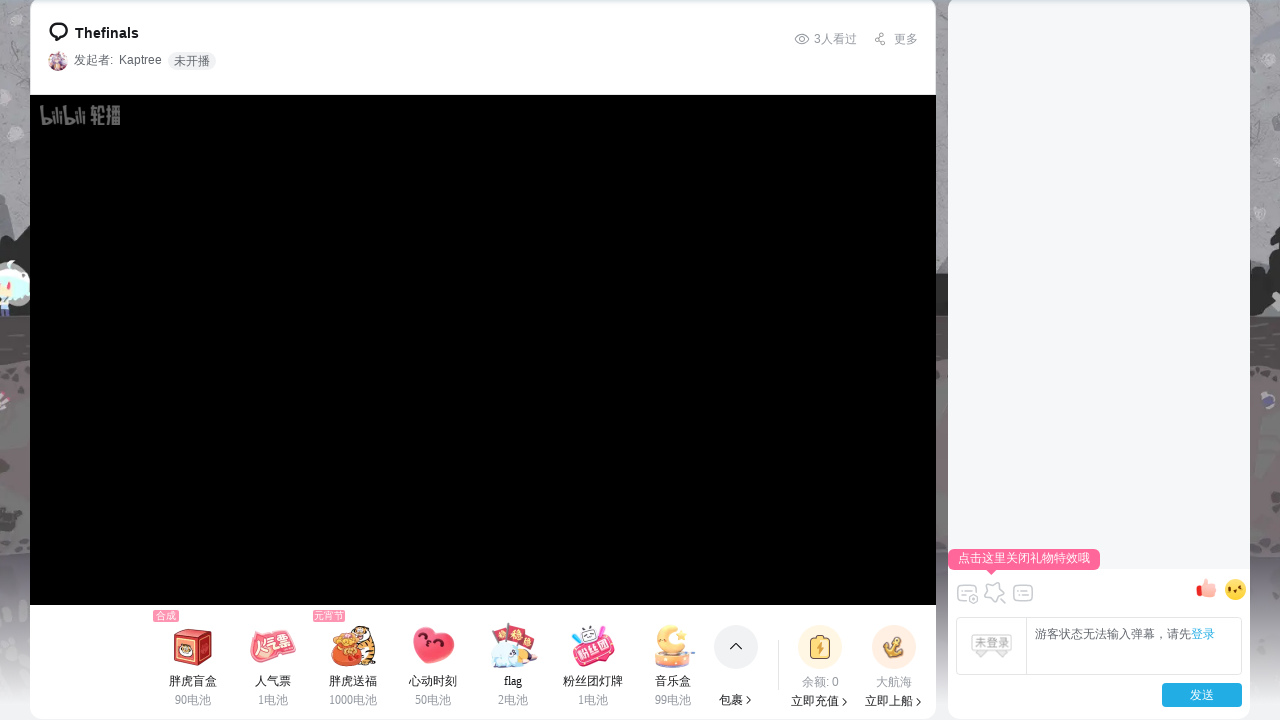